Tests dropdown selection functionality by selecting options using different methods: by visible text, by index, and by value on a demo dropdown element.

Starting URL: https://the-internet.herokuapp.com/dropdown

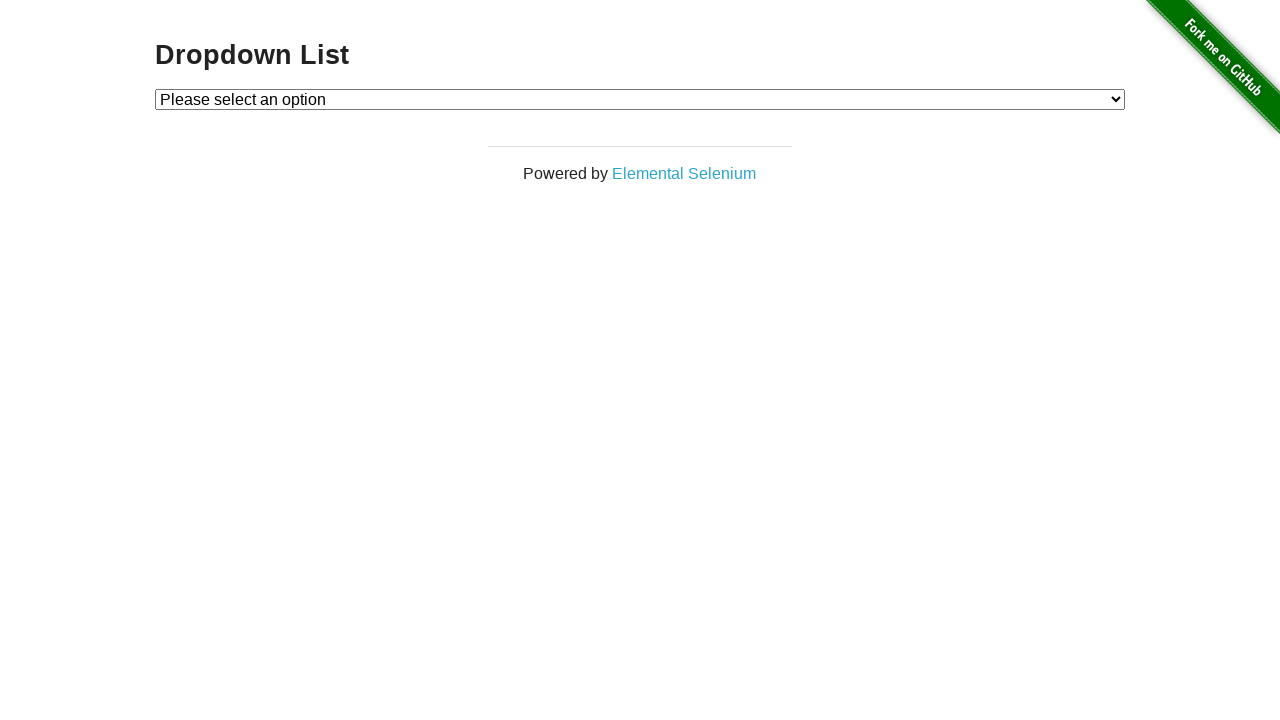

Selected 'Option 1' by visible text from dropdown on #dropdown
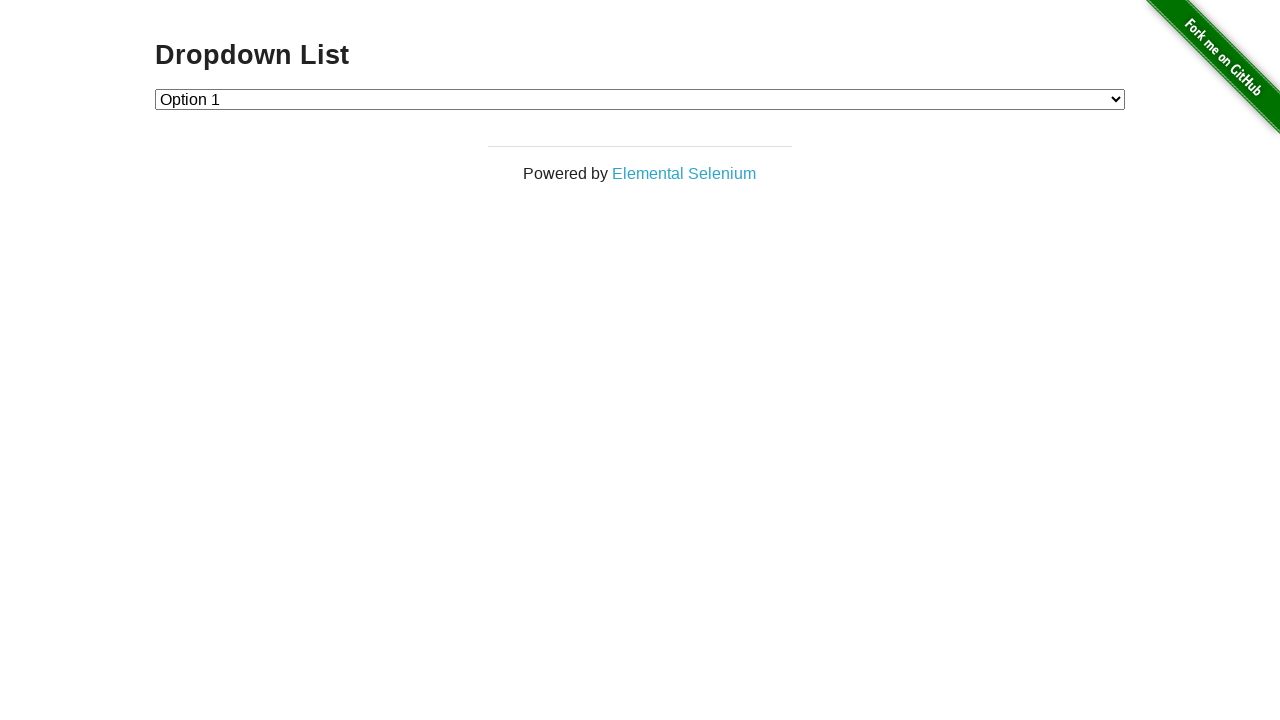

Waited 1500ms to view Option 1 selection
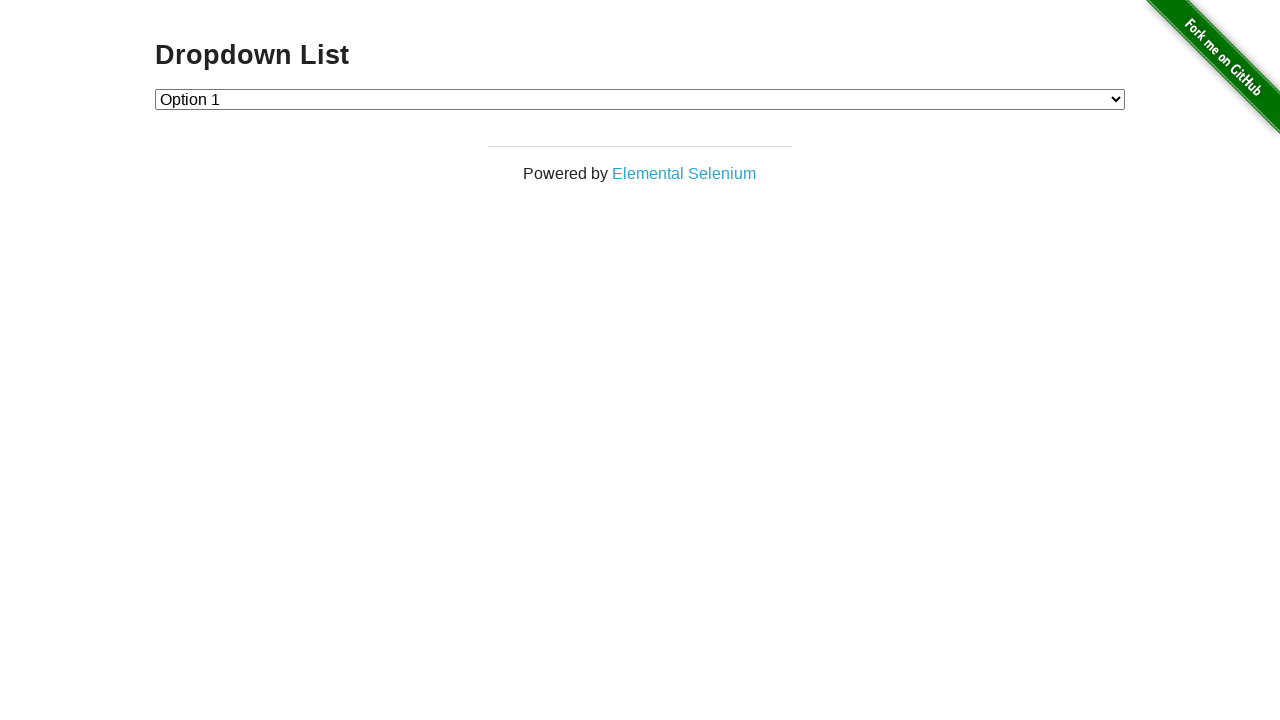

Selected option at index 2 (Option 2) from dropdown on #dropdown
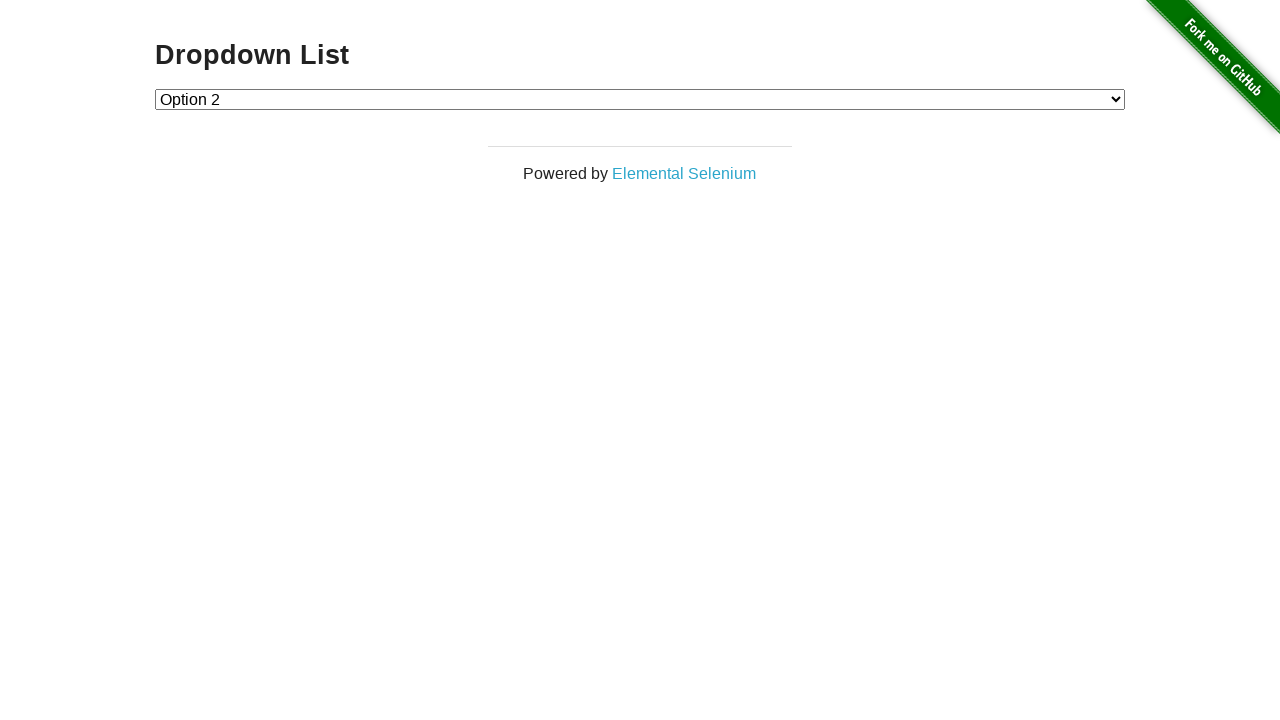

Waited 1500ms to view Option 2 selection
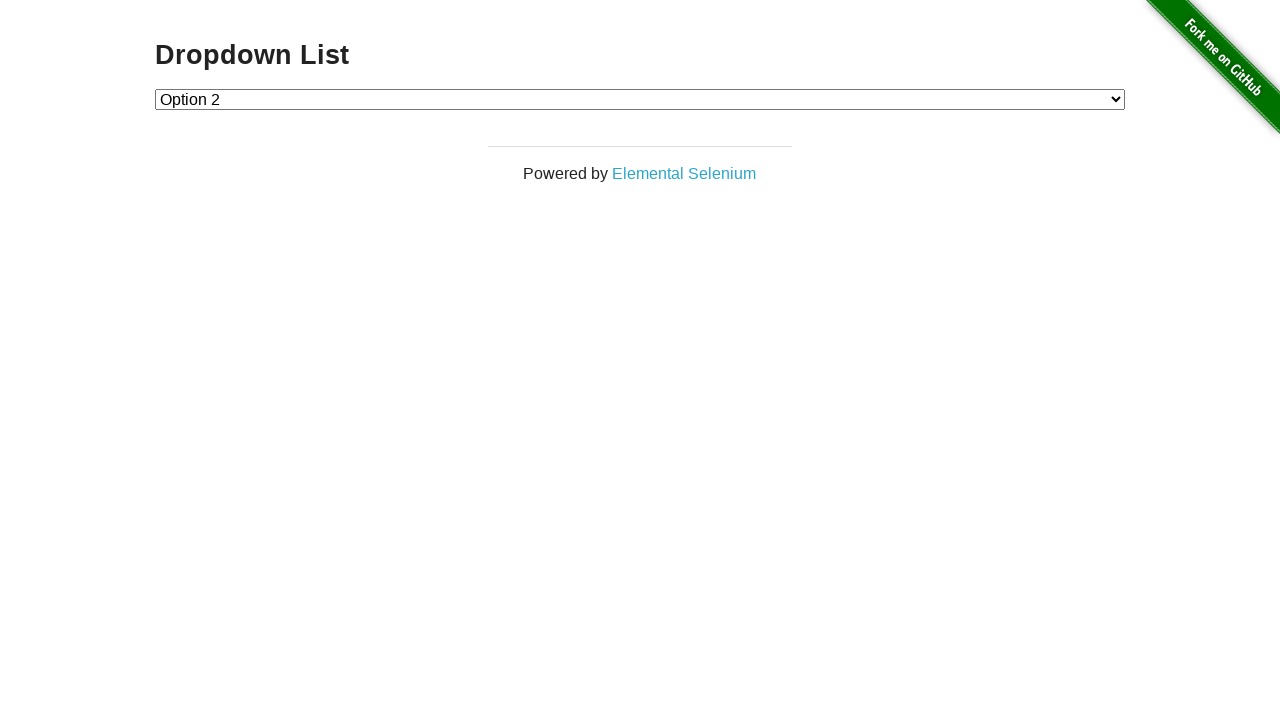

Selected option with value='1' (Option 1) from dropdown on #dropdown
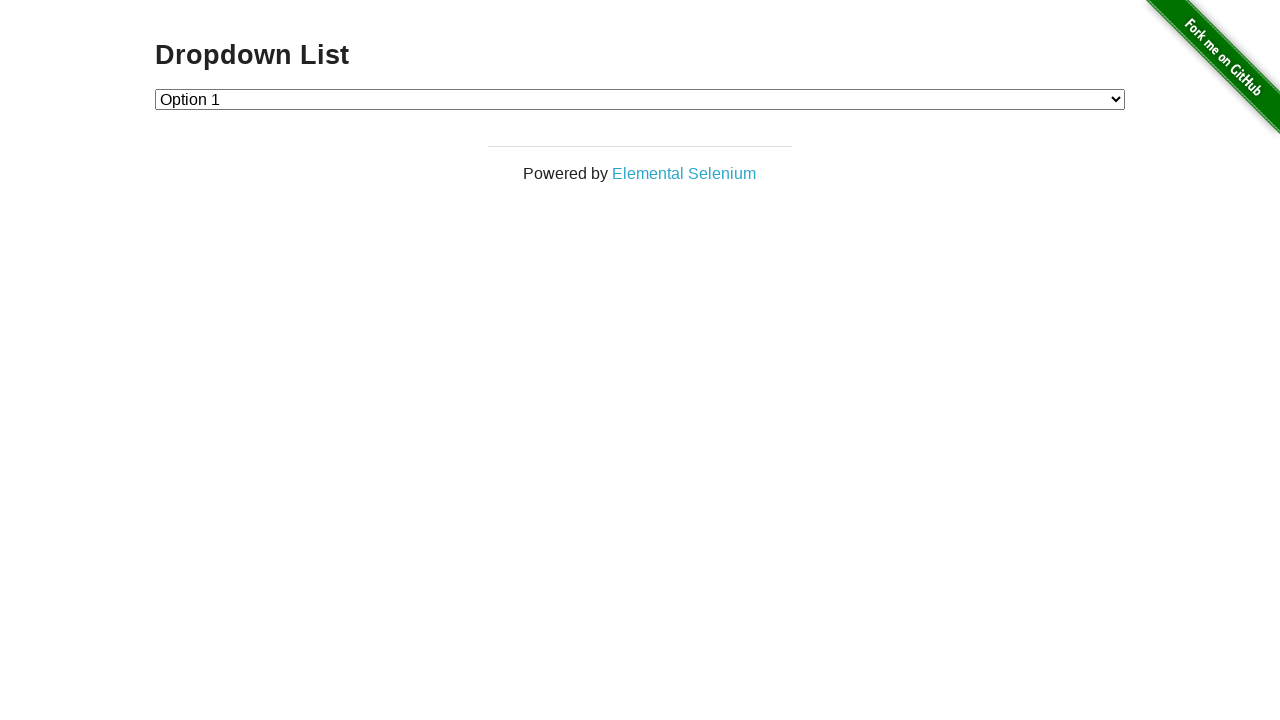

Waited 1500ms to view final Option 1 selection
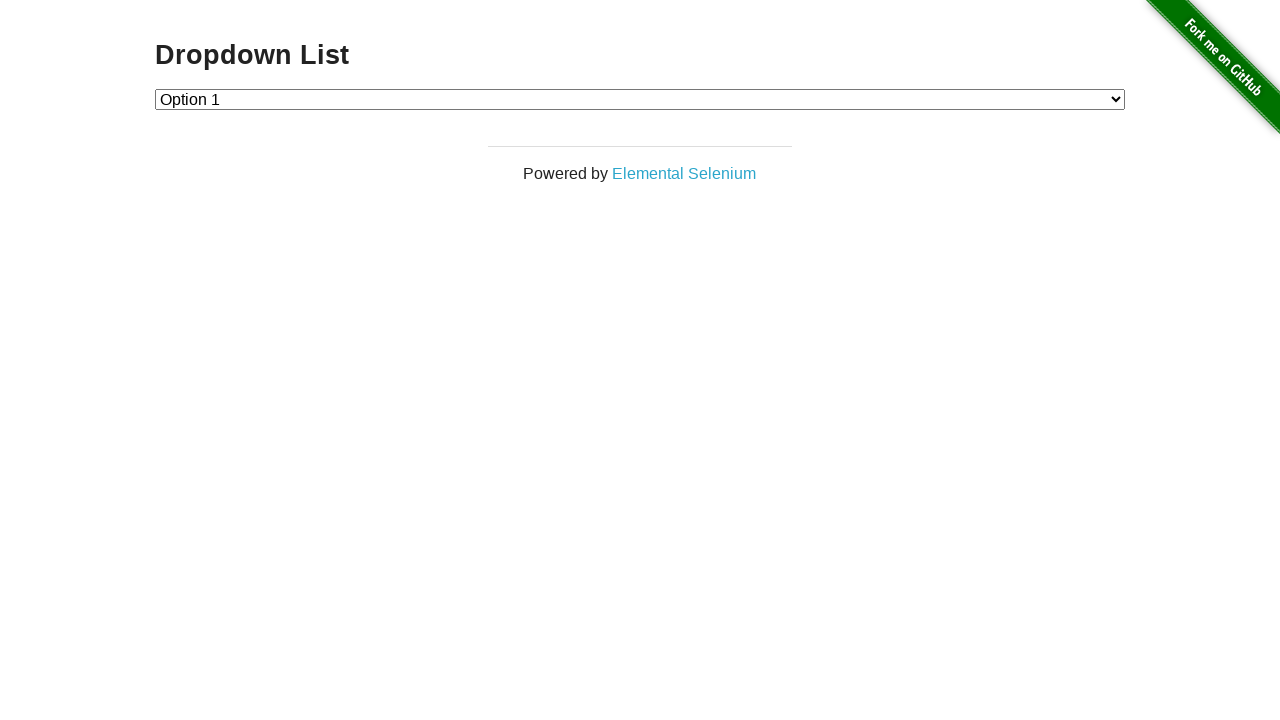

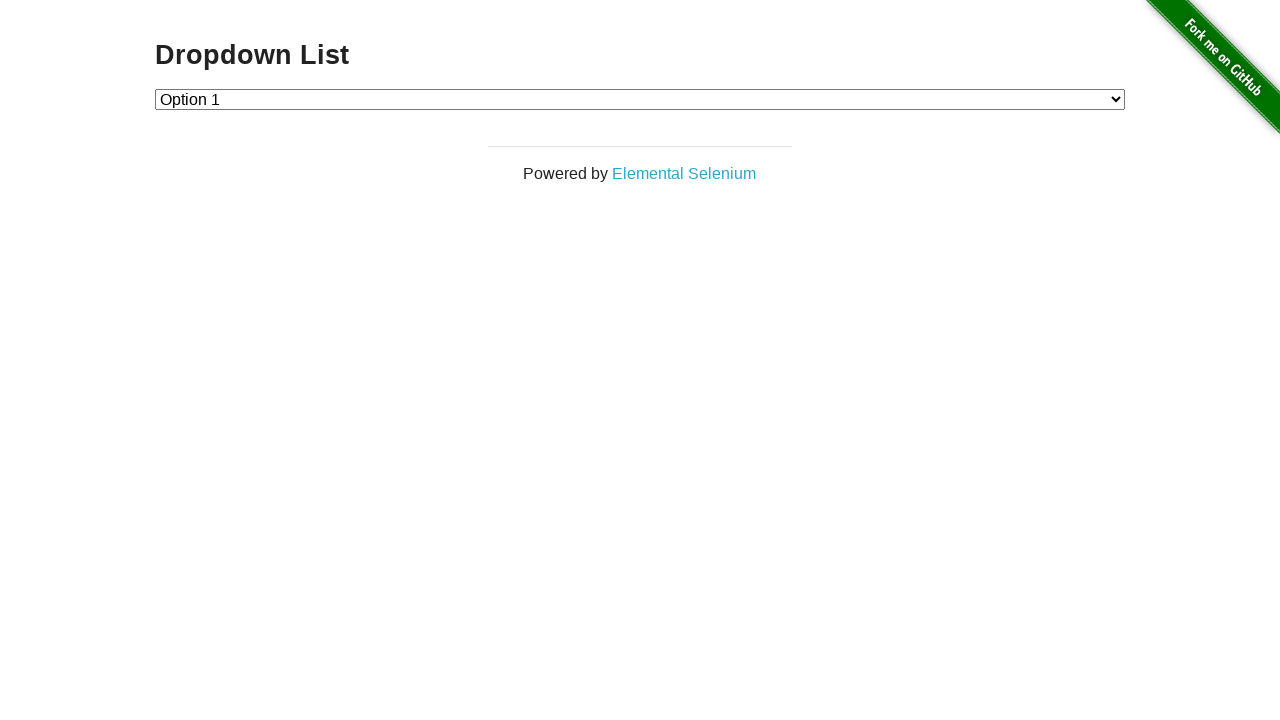